Tests clicking on an element tile within an iframe and verifies the page heading text changes to the expected value.

Starting URL: https://globalsqa.com/demo-site/frames-and-windows/#iFrame

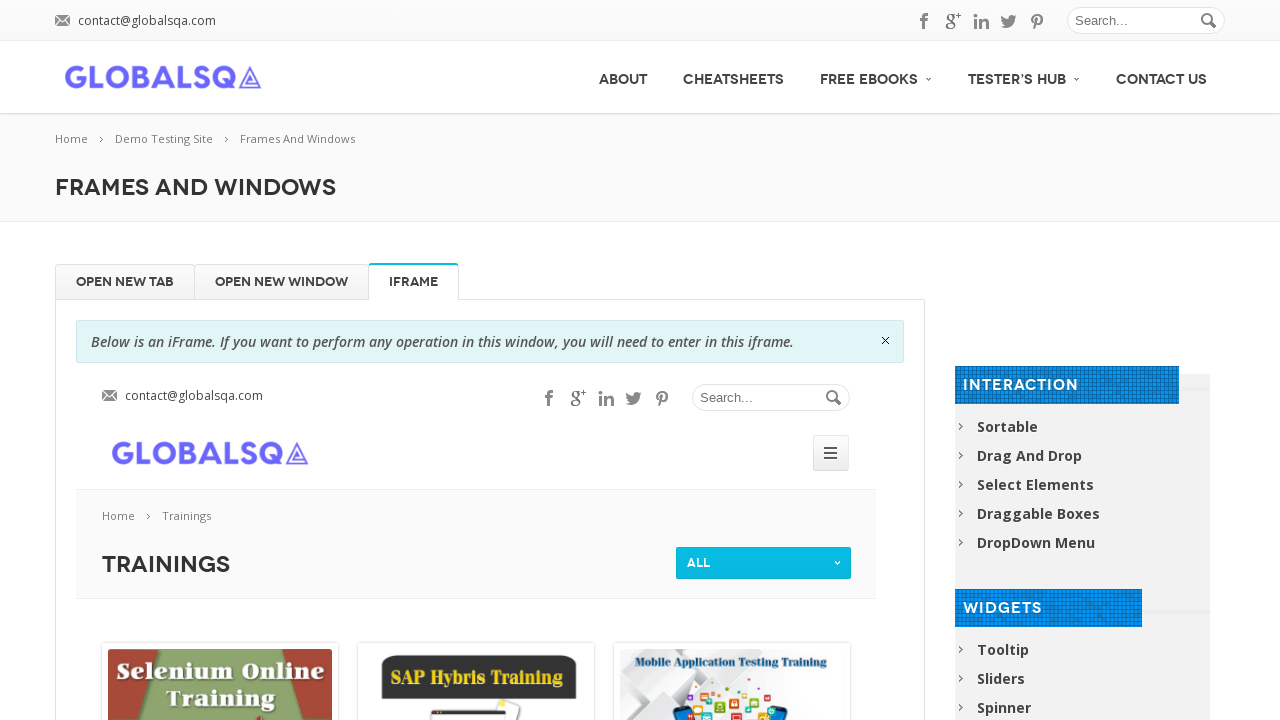

Waited for iframe with name 'globalSqa' to be present
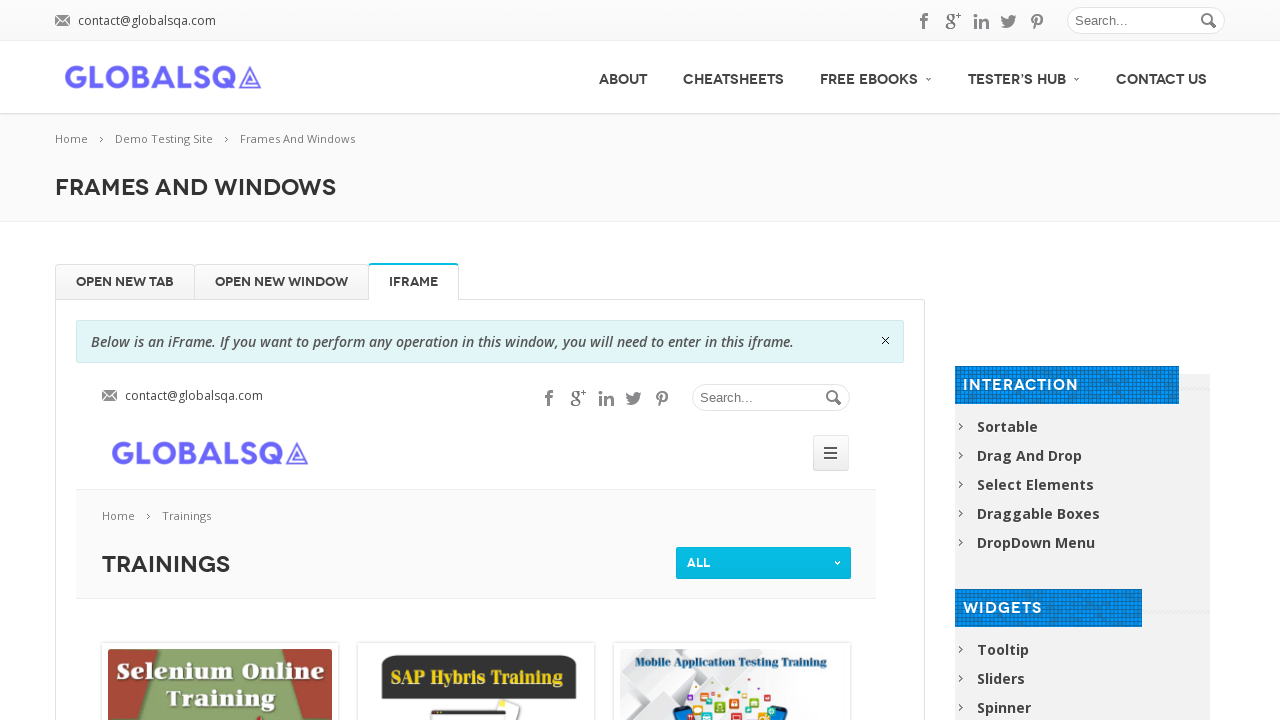

Located iframe with name 'globalSqa'
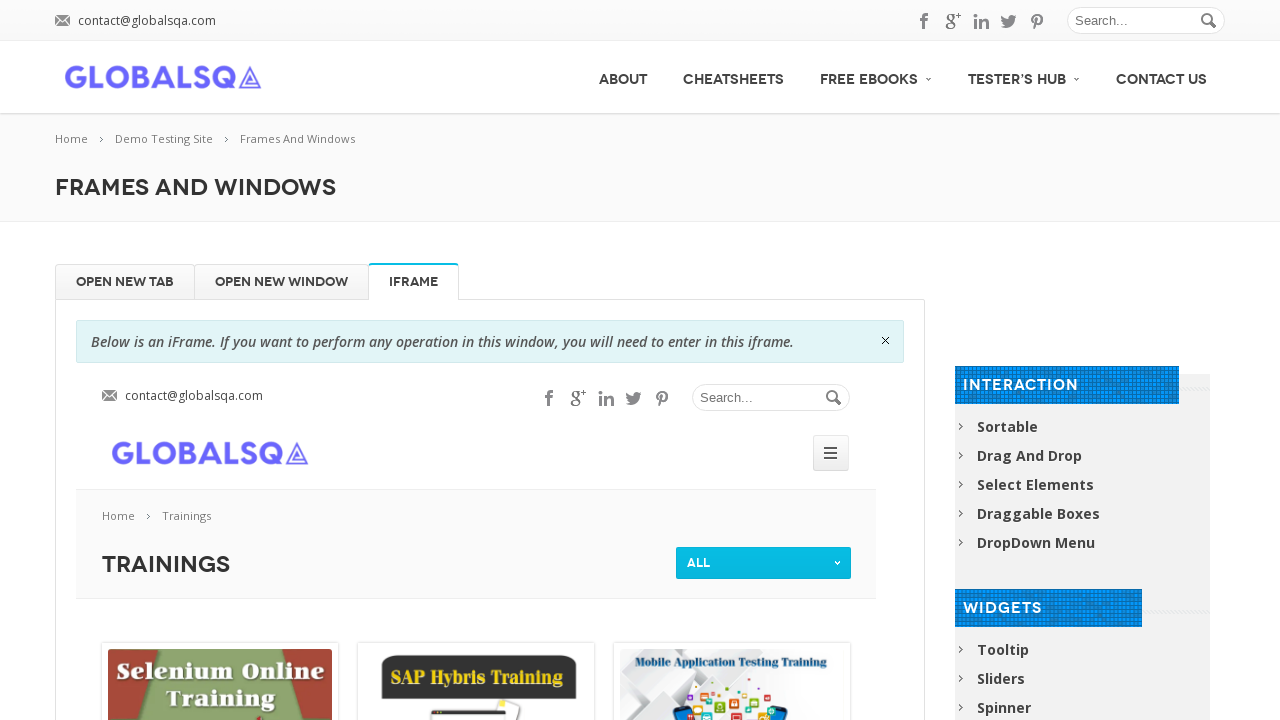

Clicked on the first element tile (isotope-item) within the iframe at (220, 642) on iframe[name="globalSqa"] >> internal:control=enter-frame >> div.isotope-item >> 
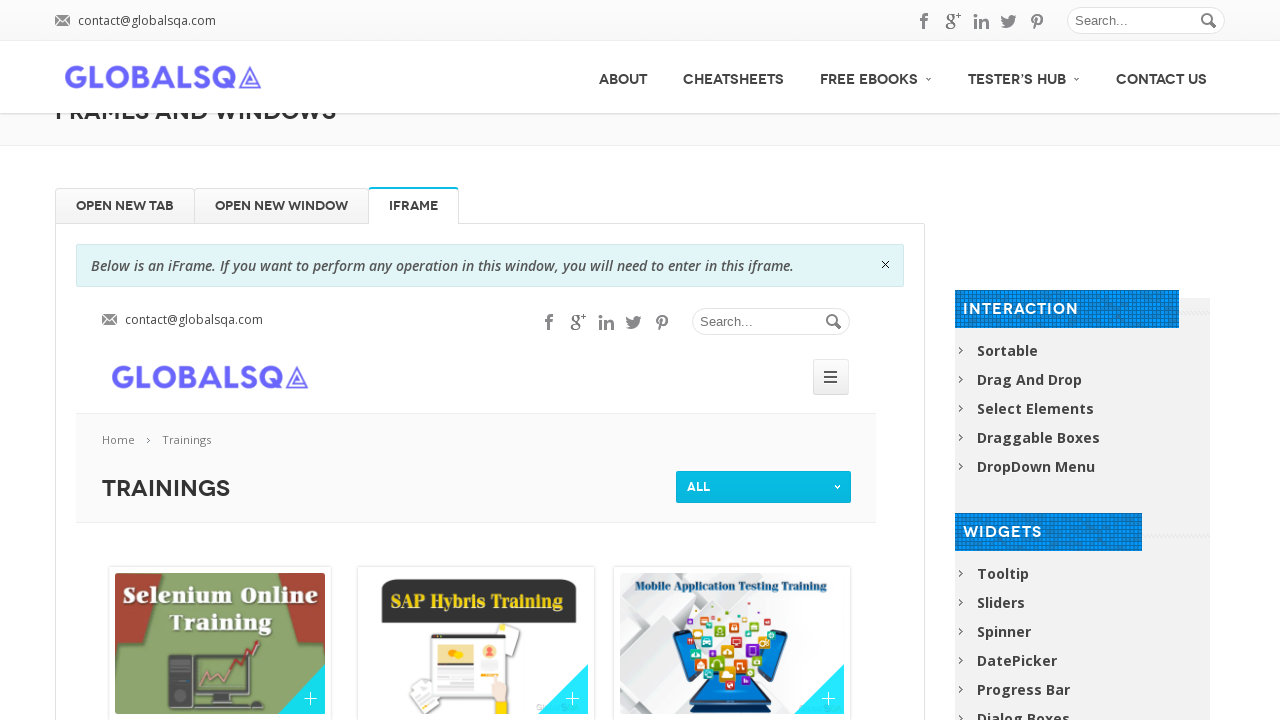

Verified that the page heading changed to 'Selenium 3.0 Training'
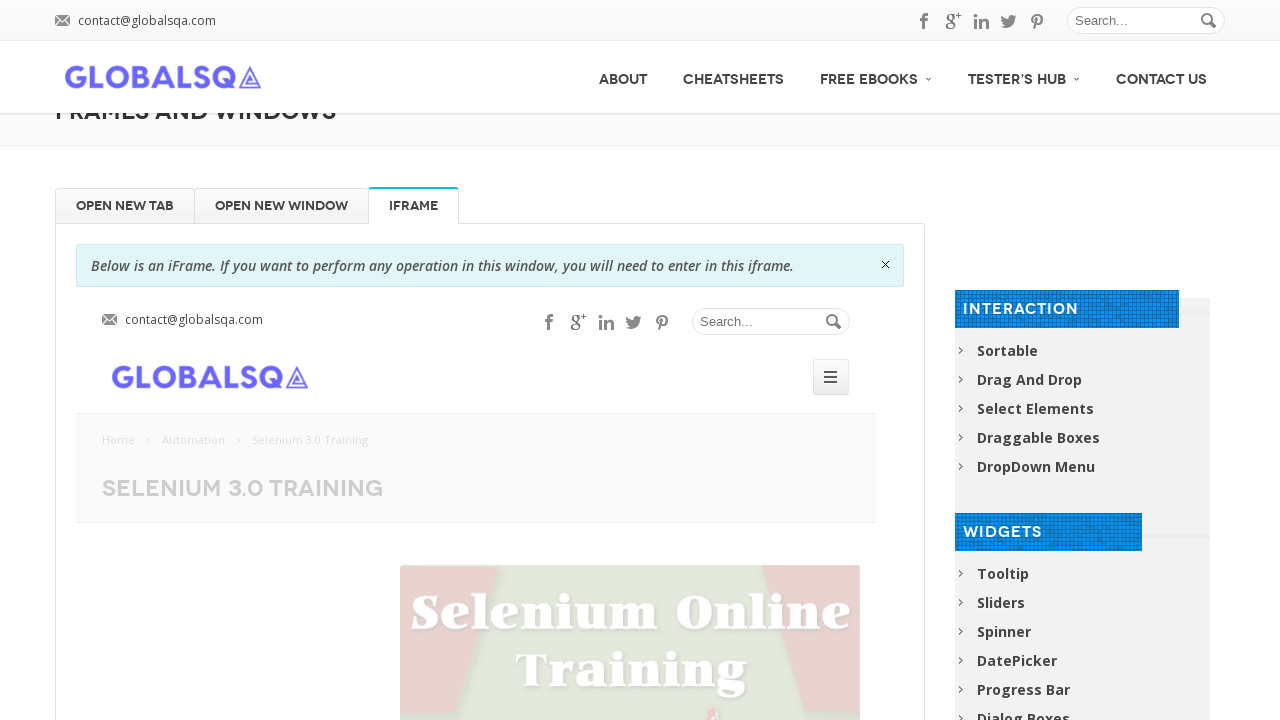

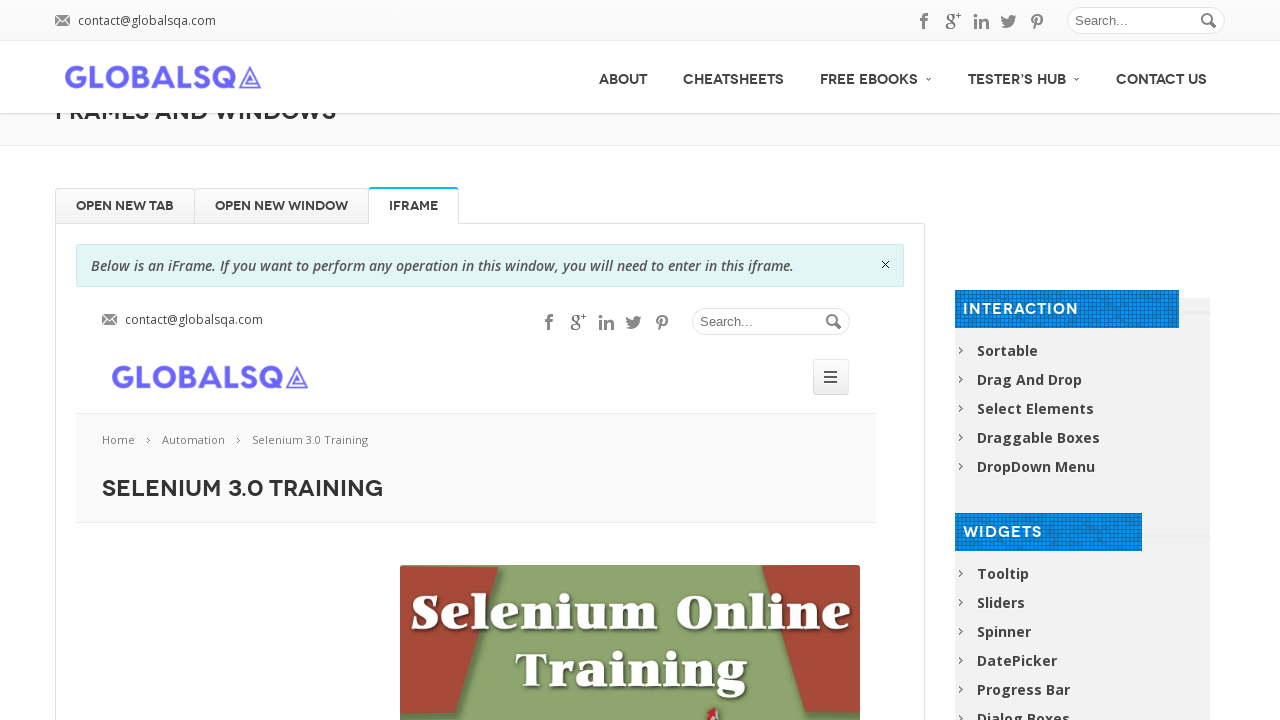